Tests that an item is removed if an empty text string is entered during editing

Starting URL: https://demo.playwright.dev/todomvc

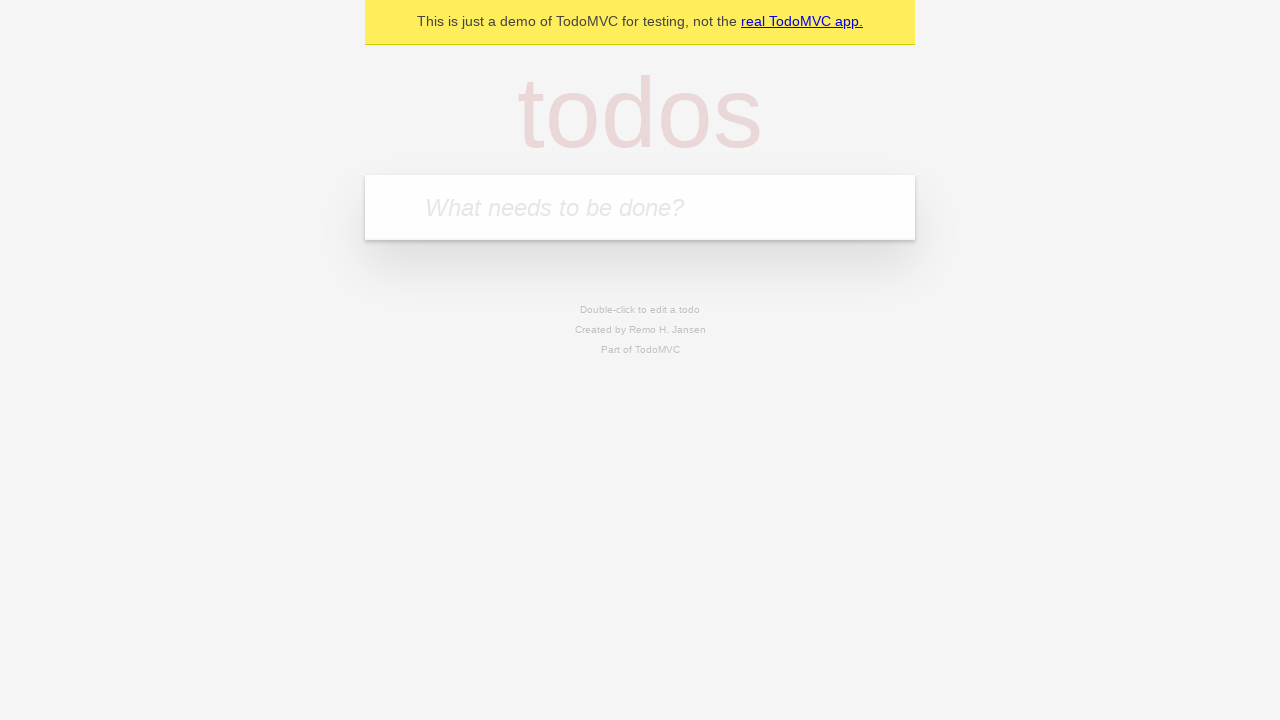

Filled new todo input with 'buy some cheese' on internal:attr=[placeholder="What needs to be done?"i]
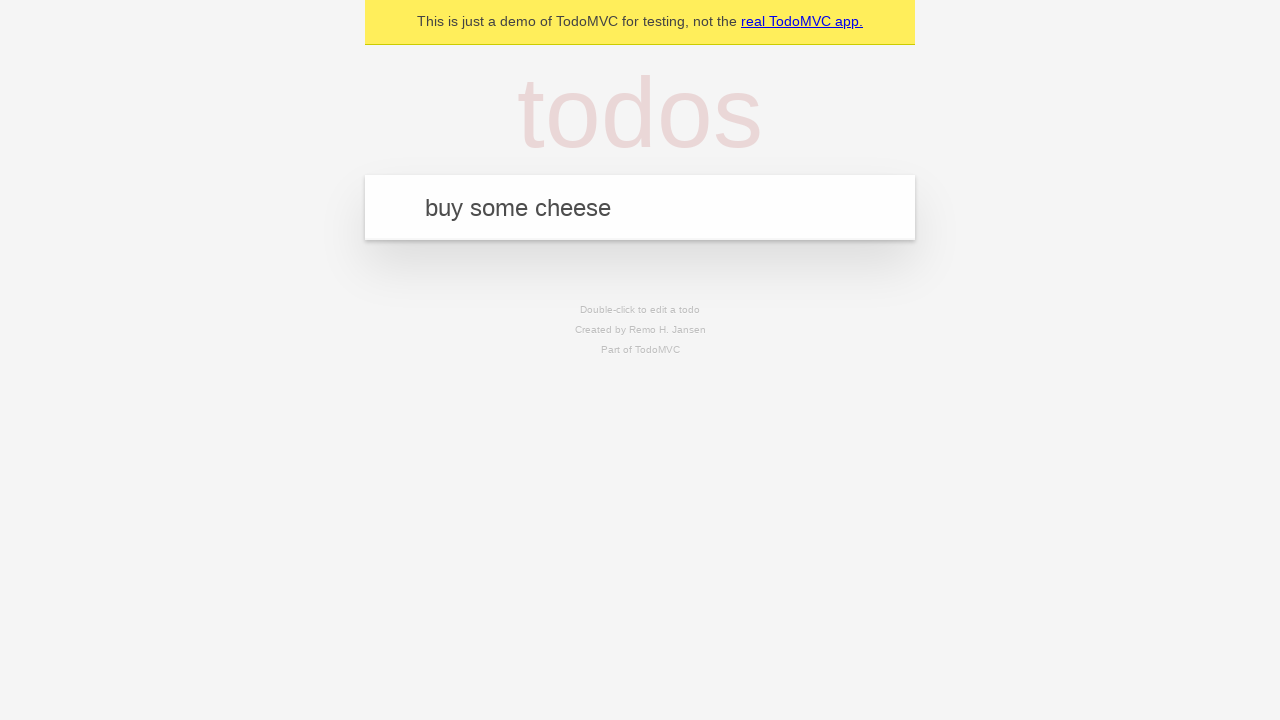

Pressed Enter to create todo item 'buy some cheese' on internal:attr=[placeholder="What needs to be done?"i]
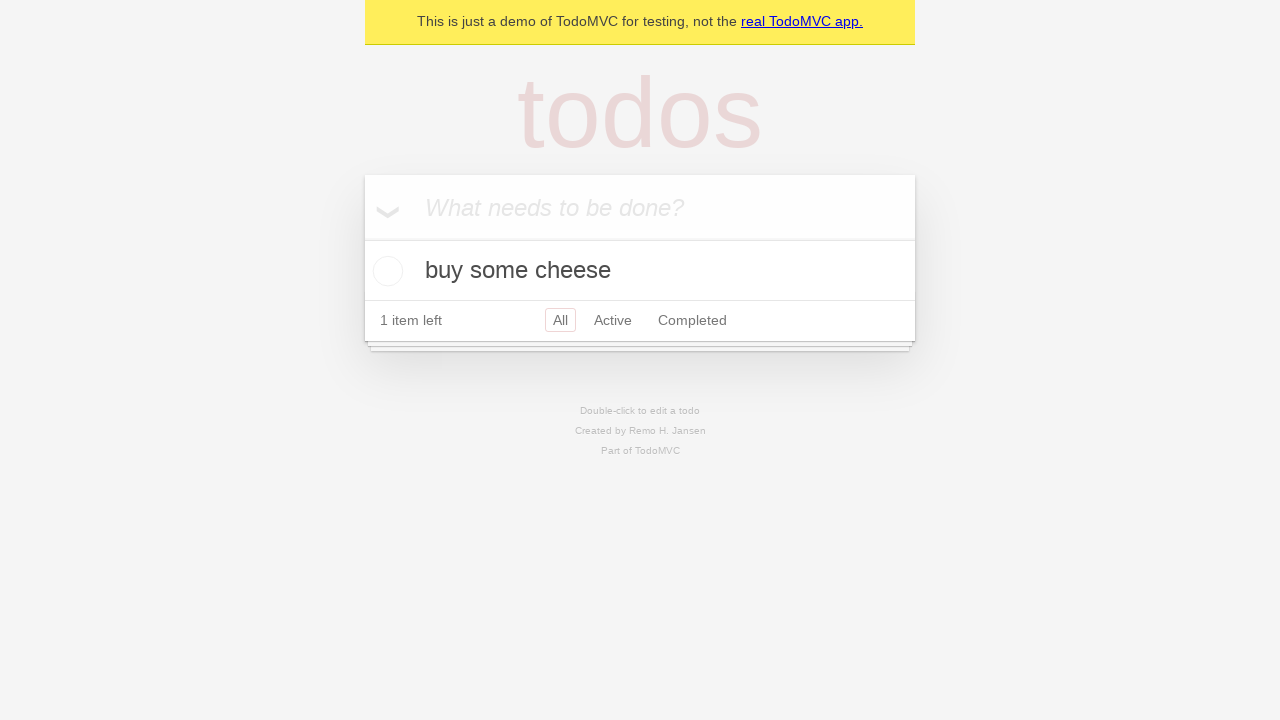

Filled new todo input with 'feed the cat' on internal:attr=[placeholder="What needs to be done?"i]
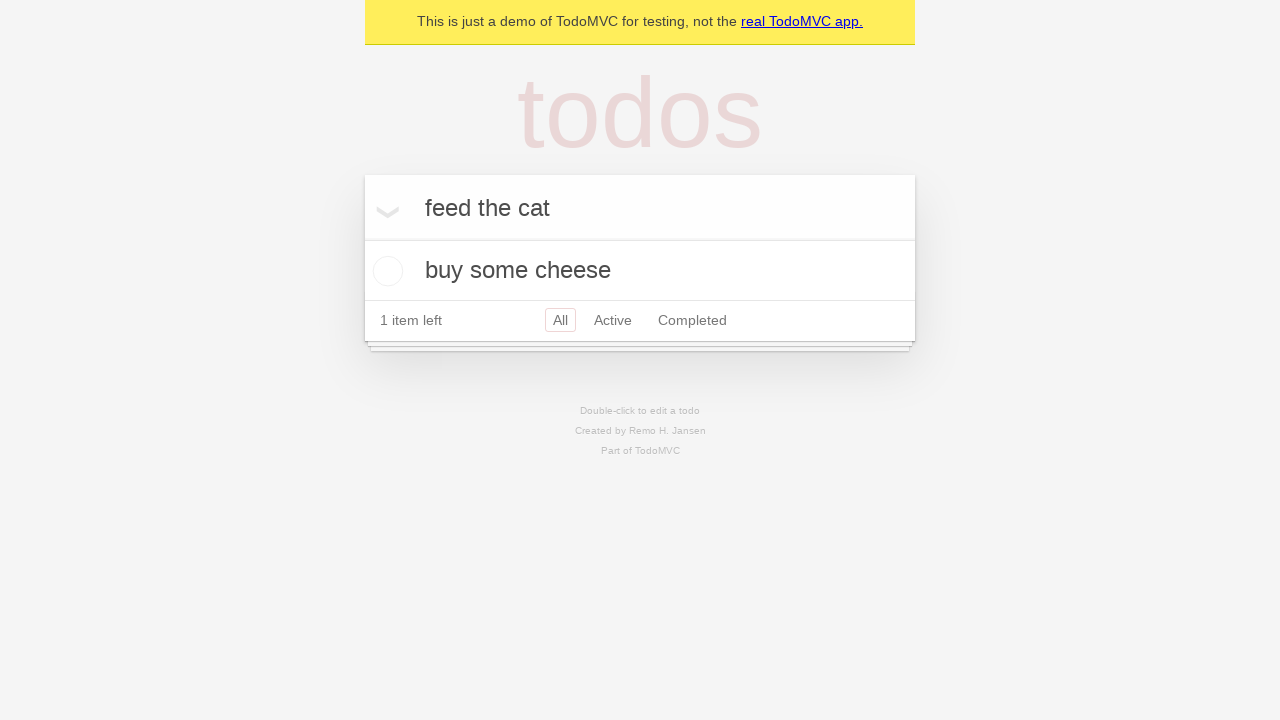

Pressed Enter to create todo item 'feed the cat' on internal:attr=[placeholder="What needs to be done?"i]
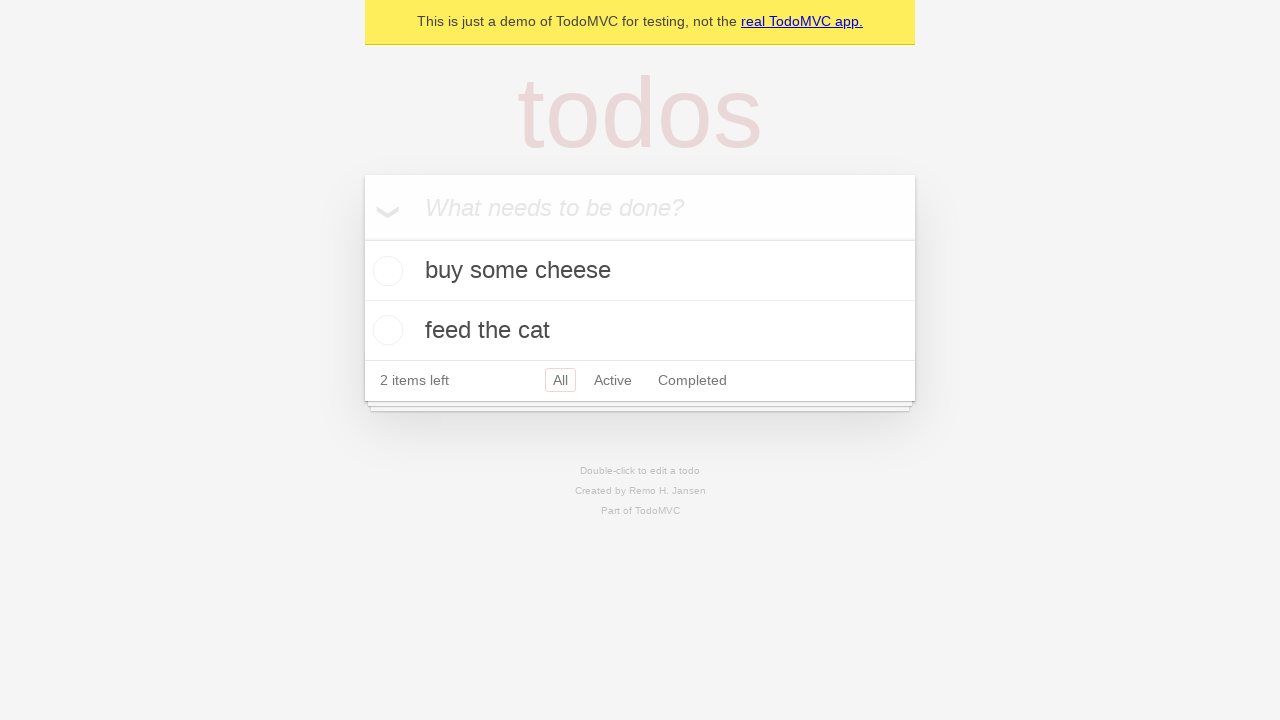

Filled new todo input with 'book a doctors appointment' on internal:attr=[placeholder="What needs to be done?"i]
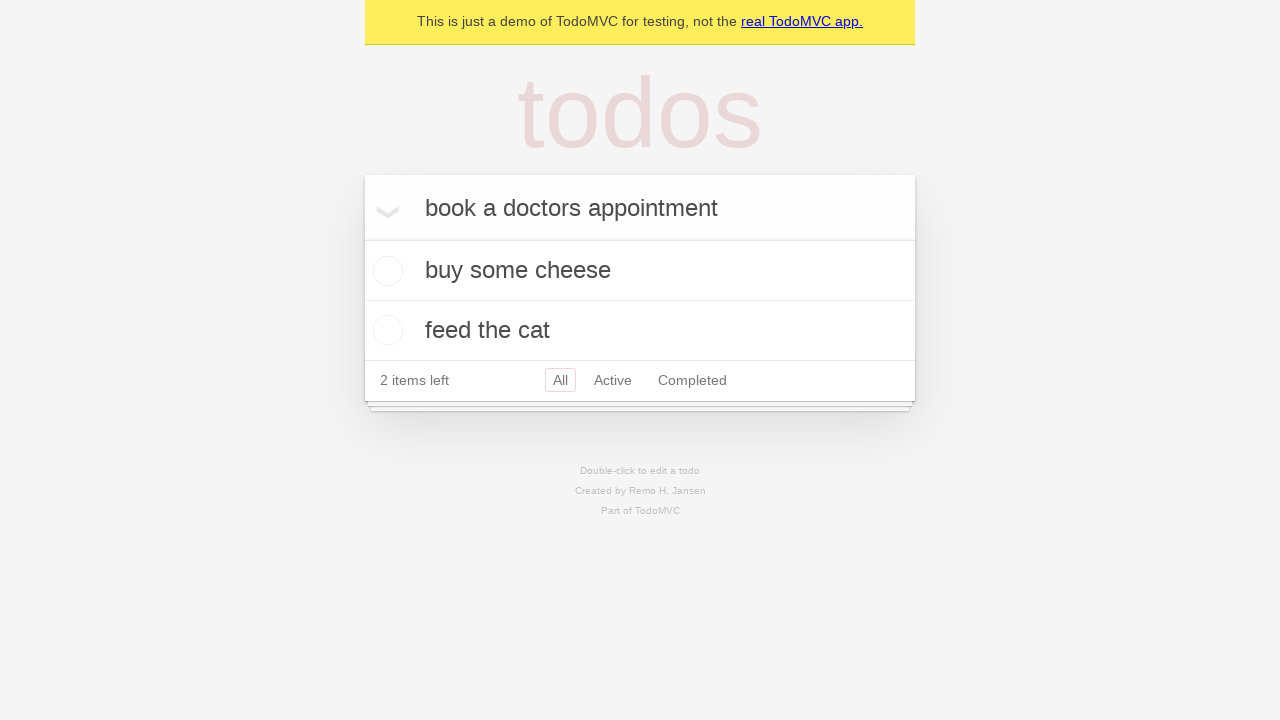

Pressed Enter to create todo item 'book a doctors appointment' on internal:attr=[placeholder="What needs to be done?"i]
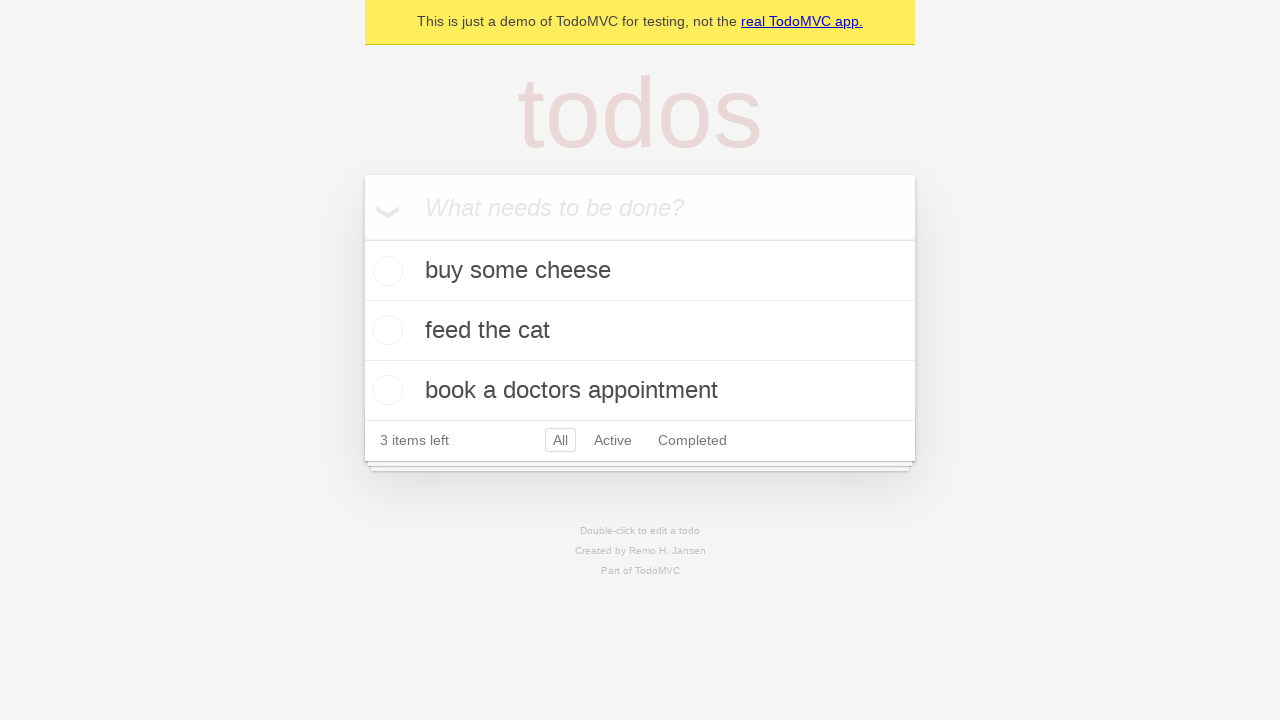

Double-clicked on second todo item to enter edit mode at (640, 331) on internal:testid=[data-testid="todo-item"s] >> nth=1
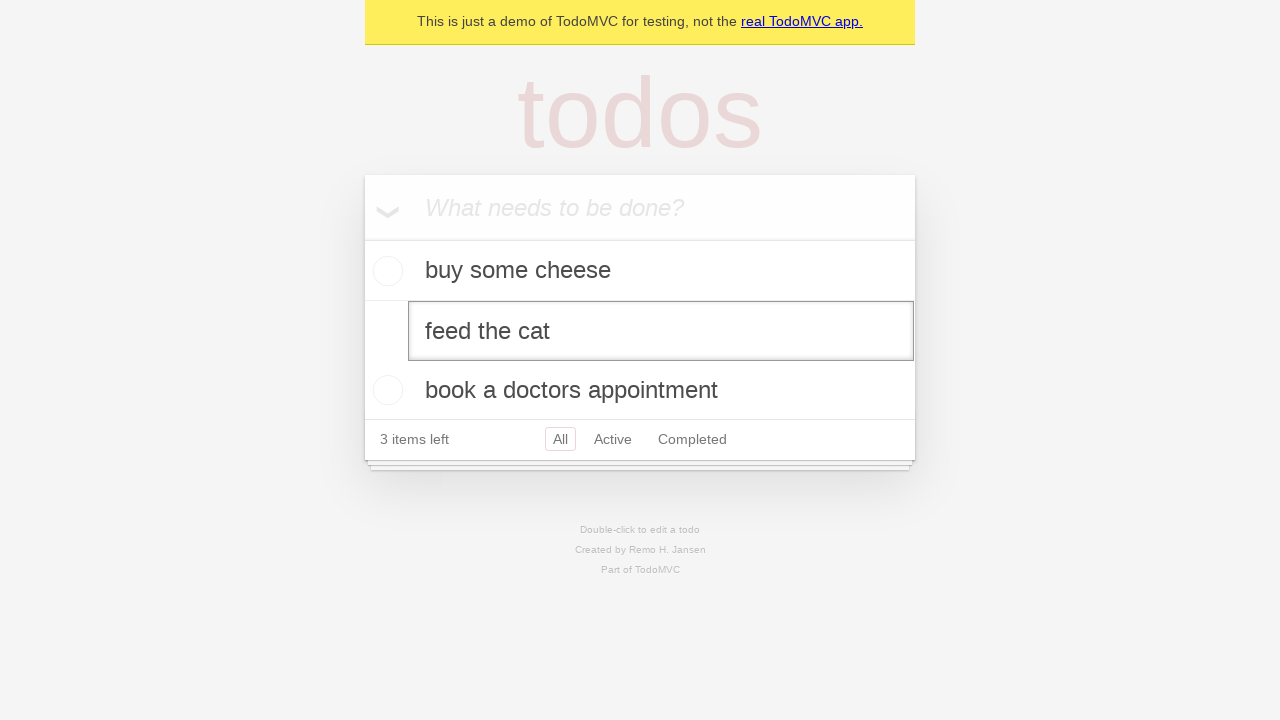

Cleared the edit input field on internal:testid=[data-testid="todo-item"s] >> nth=1 >> internal:role=textbox[nam
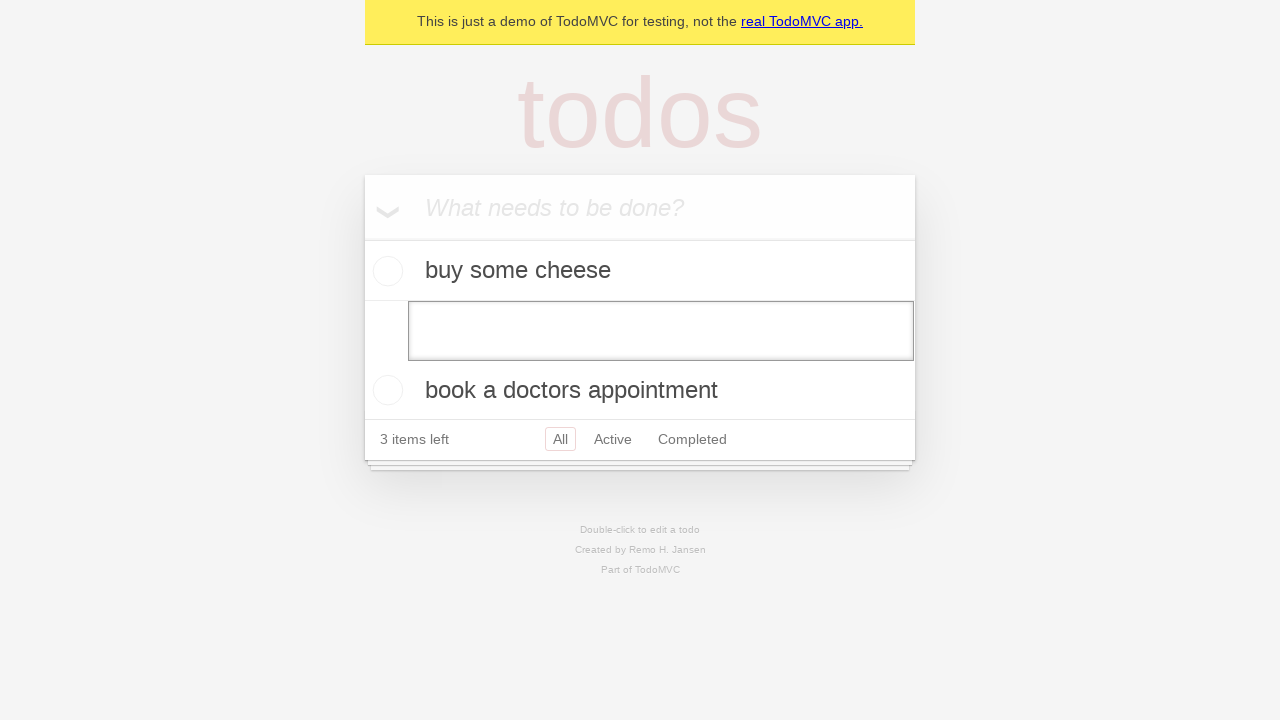

Pressed Enter to confirm empty text, removing the item on internal:testid=[data-testid="todo-item"s] >> nth=1 >> internal:role=textbox[nam
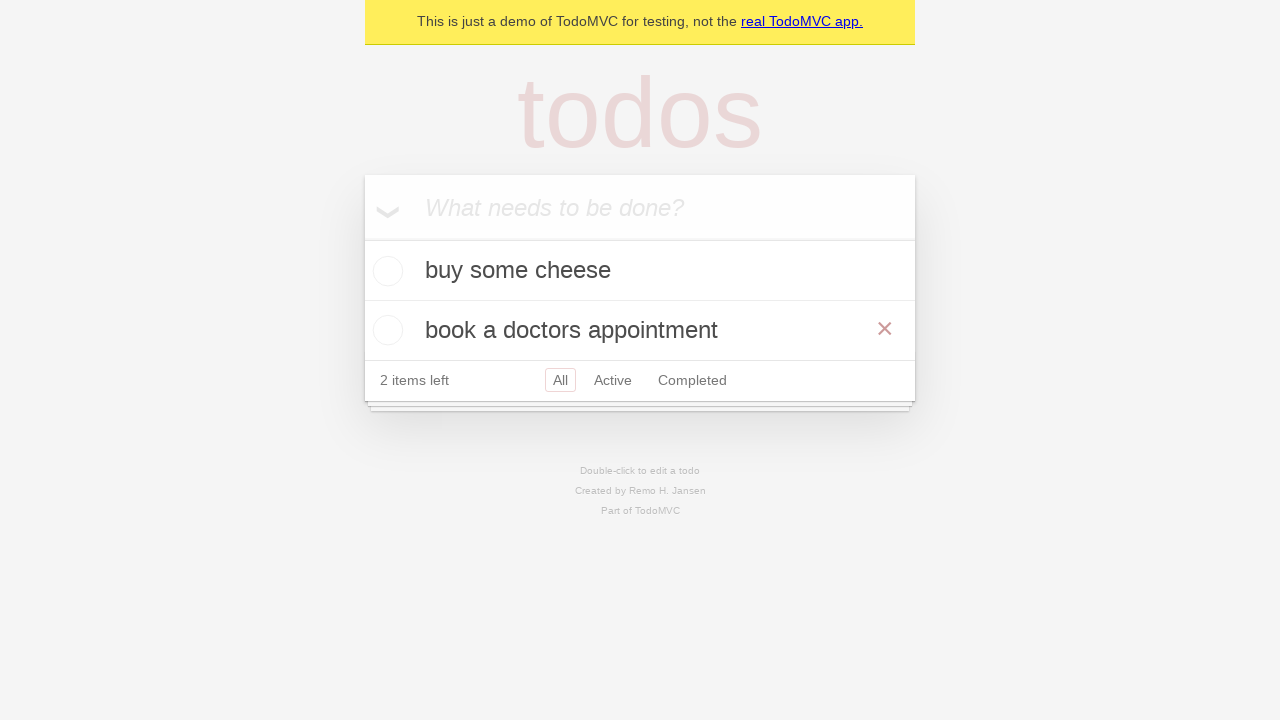

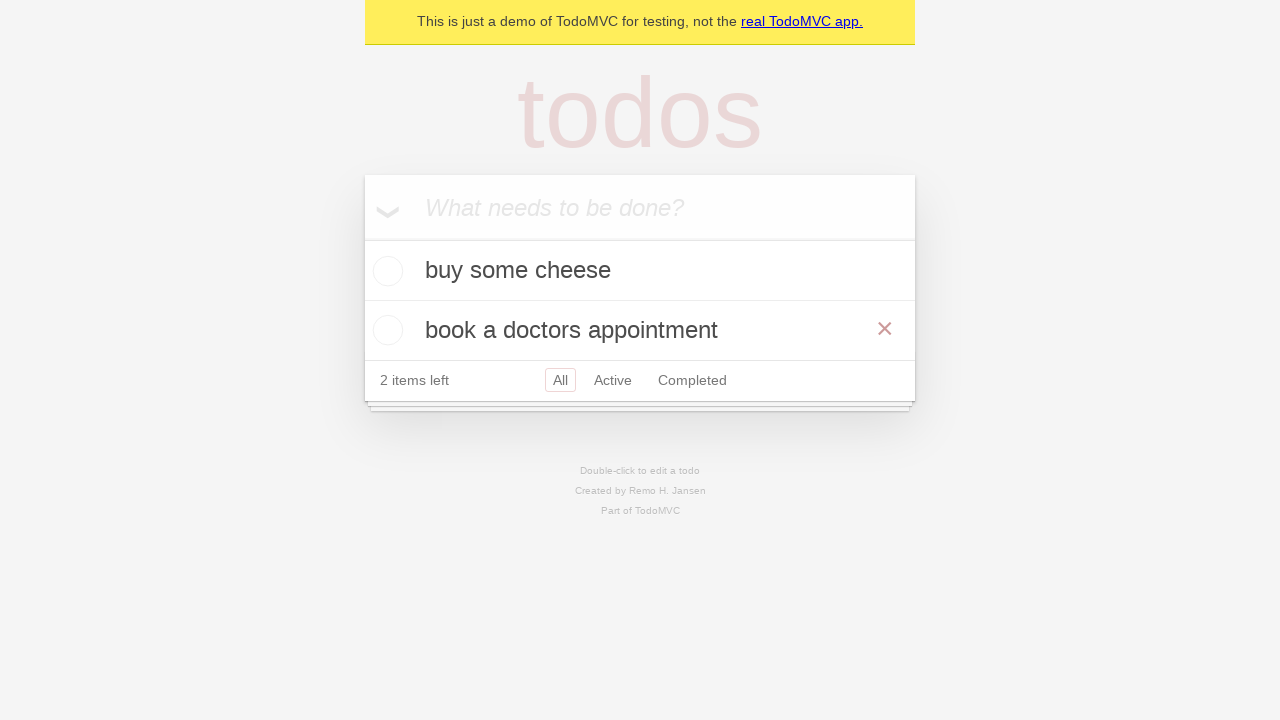